Tests dynamic controls functionality by clicking a toggle button that shows/hides a checkbox element on the page

Starting URL: https://v1.training-support.net/selenium/dynamic-controls

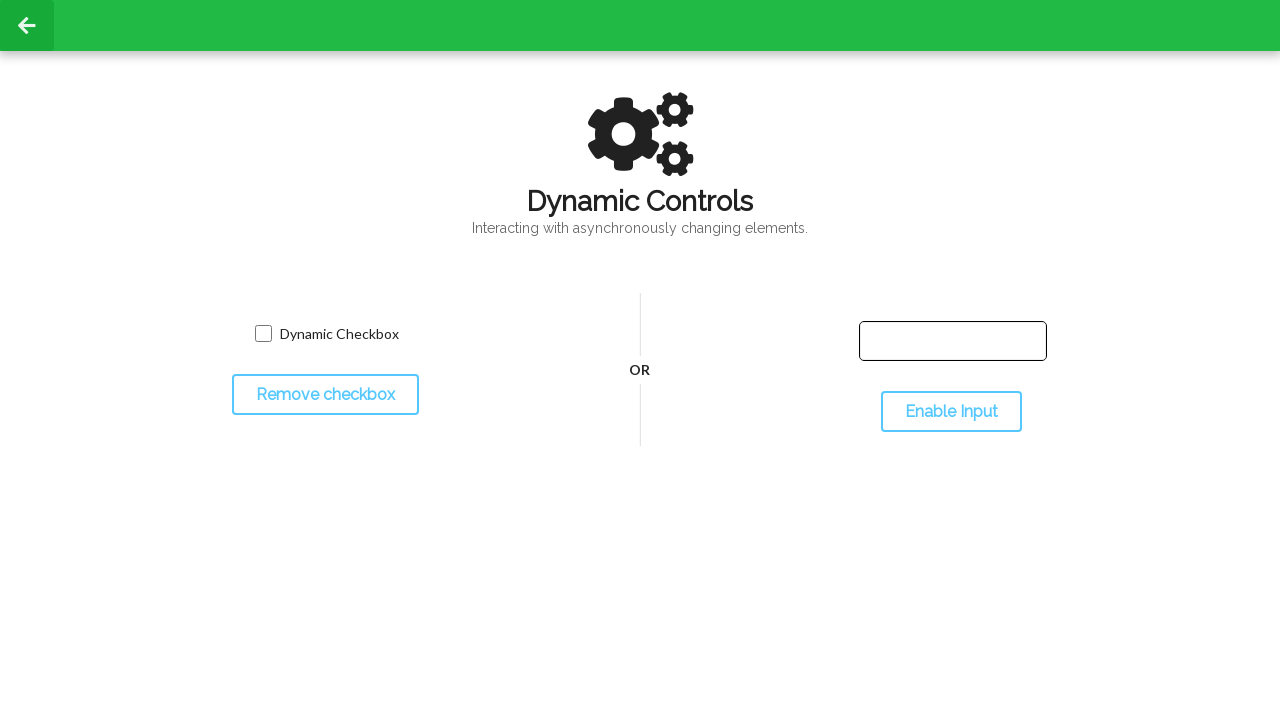

Waited for checkbox element to be visible on the page
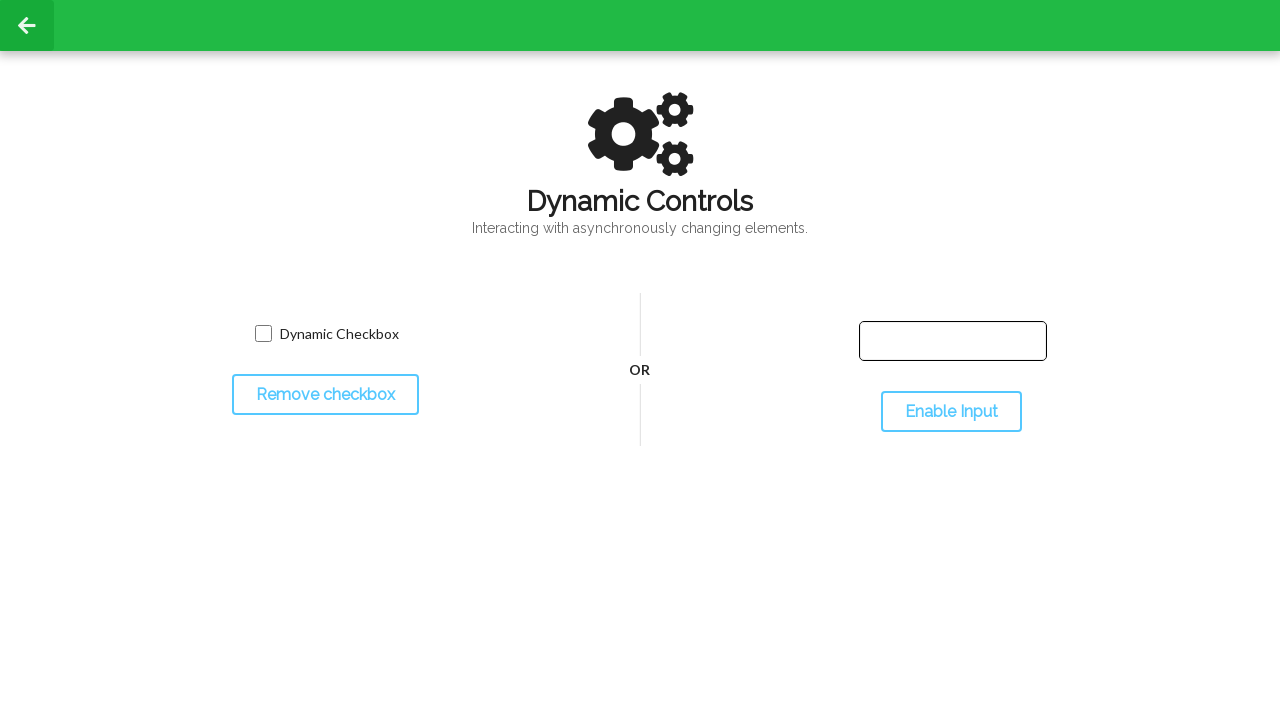

Clicked the toggle button to show/hide checkbox at (325, 395) on #toggleCheckbox
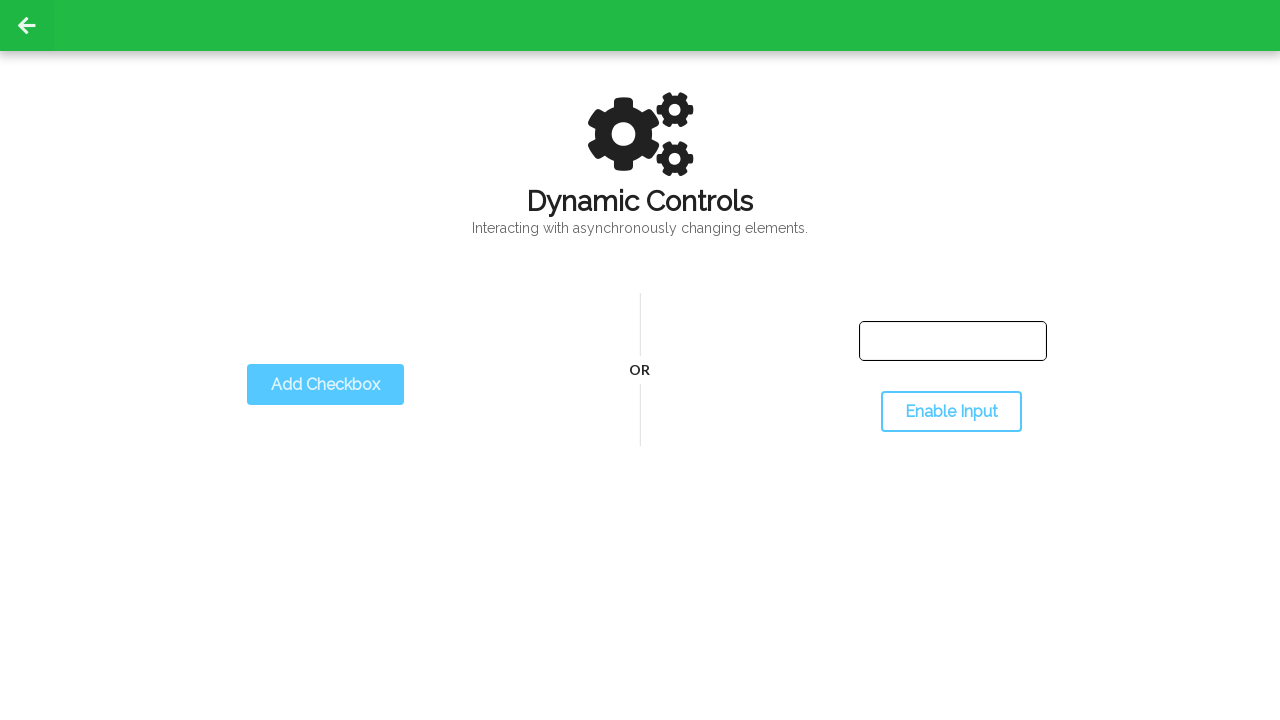

Waited 1 second for dynamic control state change to complete
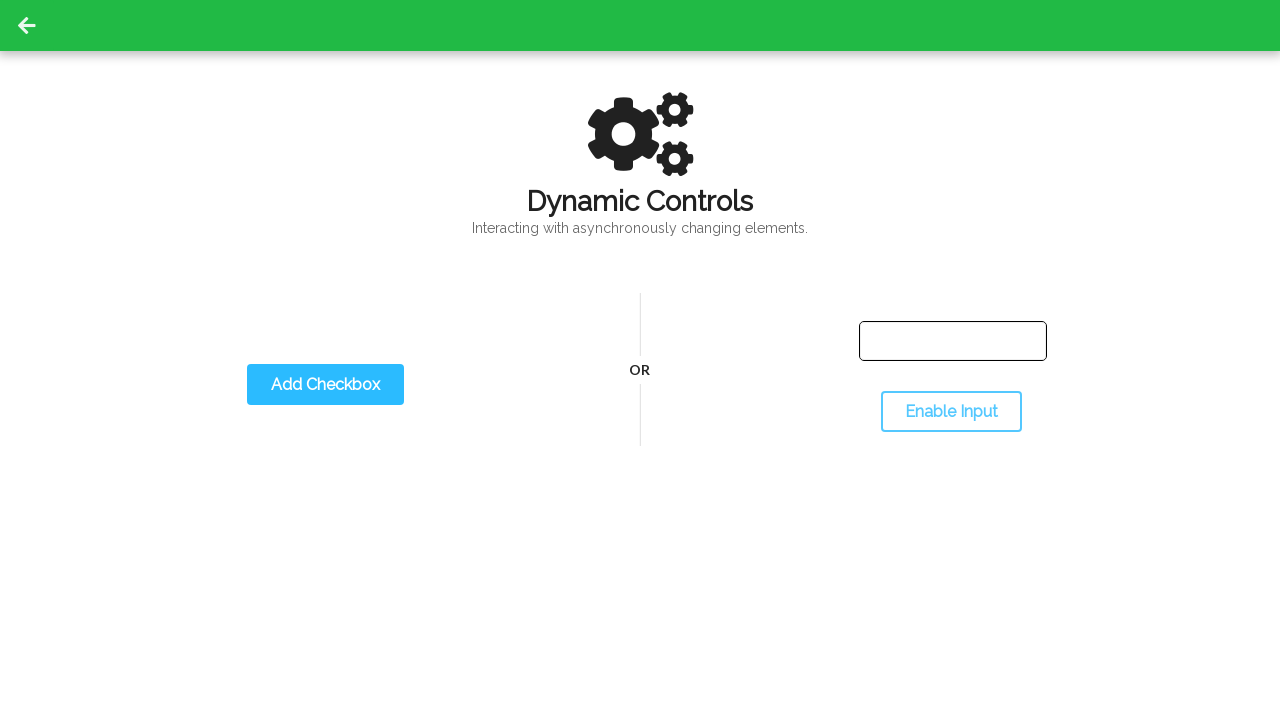

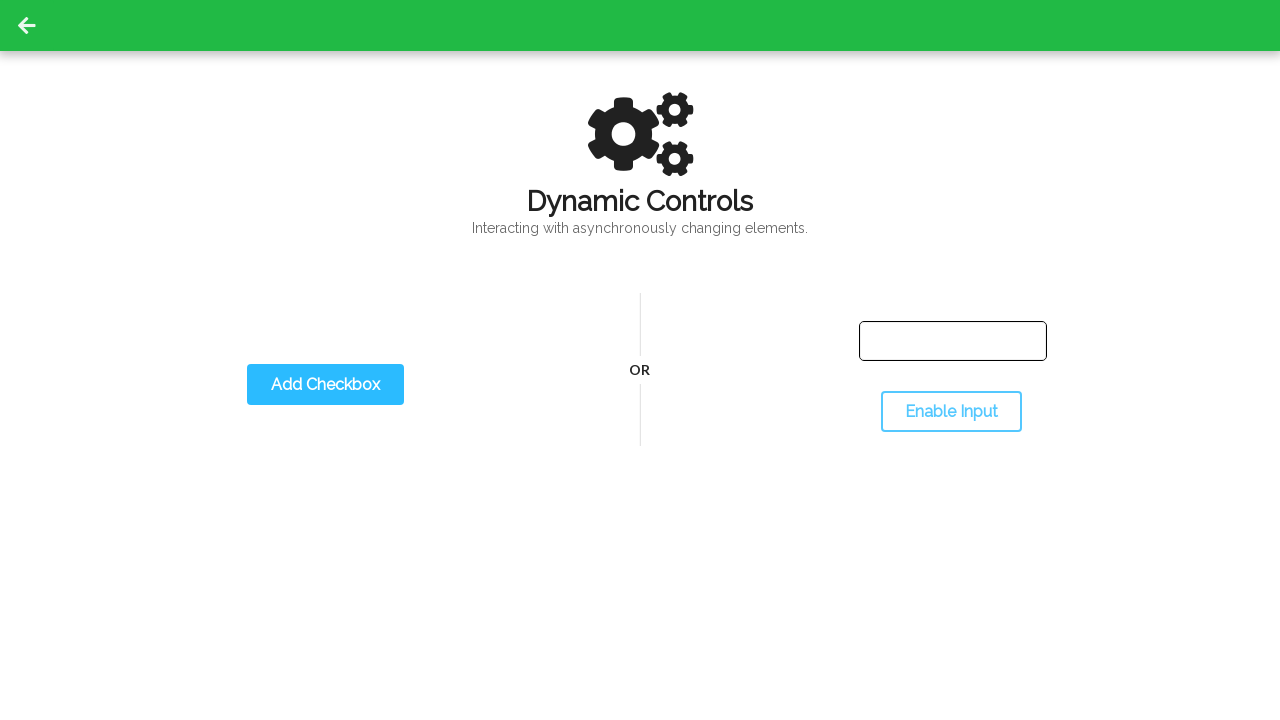